Tests browser window resizing functionality by changing the window size and verifying the new dimensions

Starting URL: https://the-internet.herokuapp.com/windows

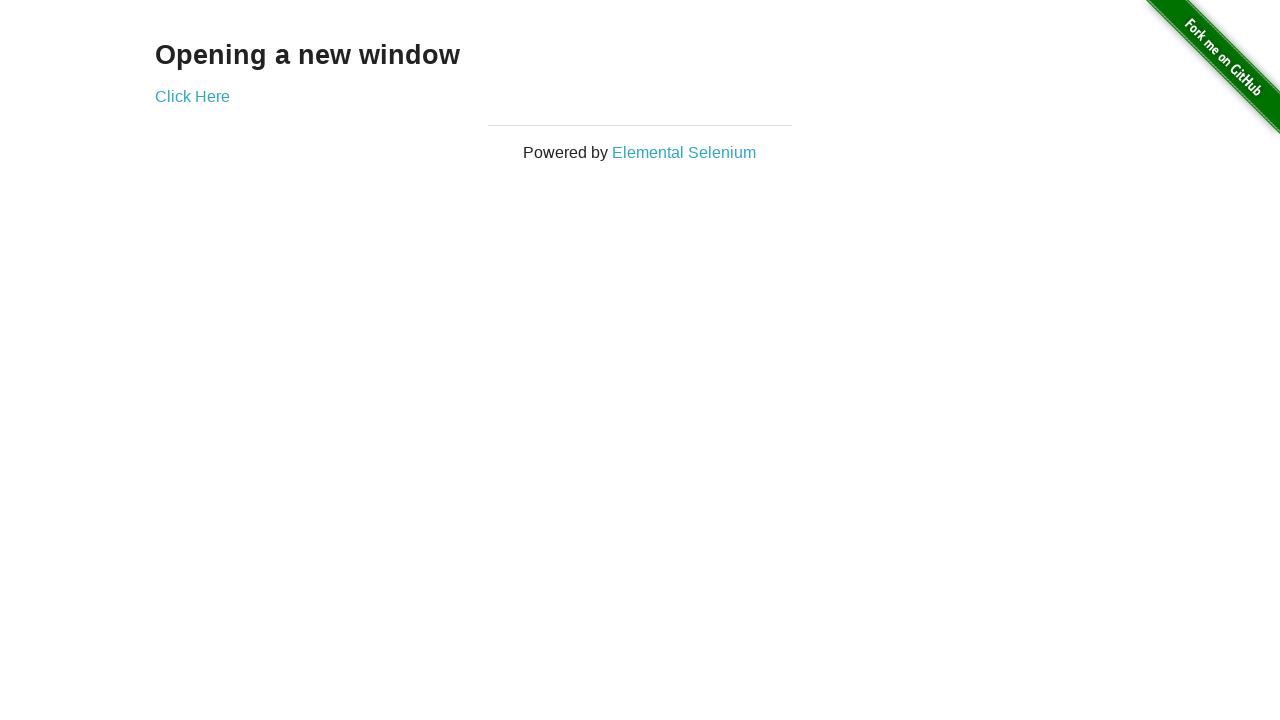

Retrieved initial window size
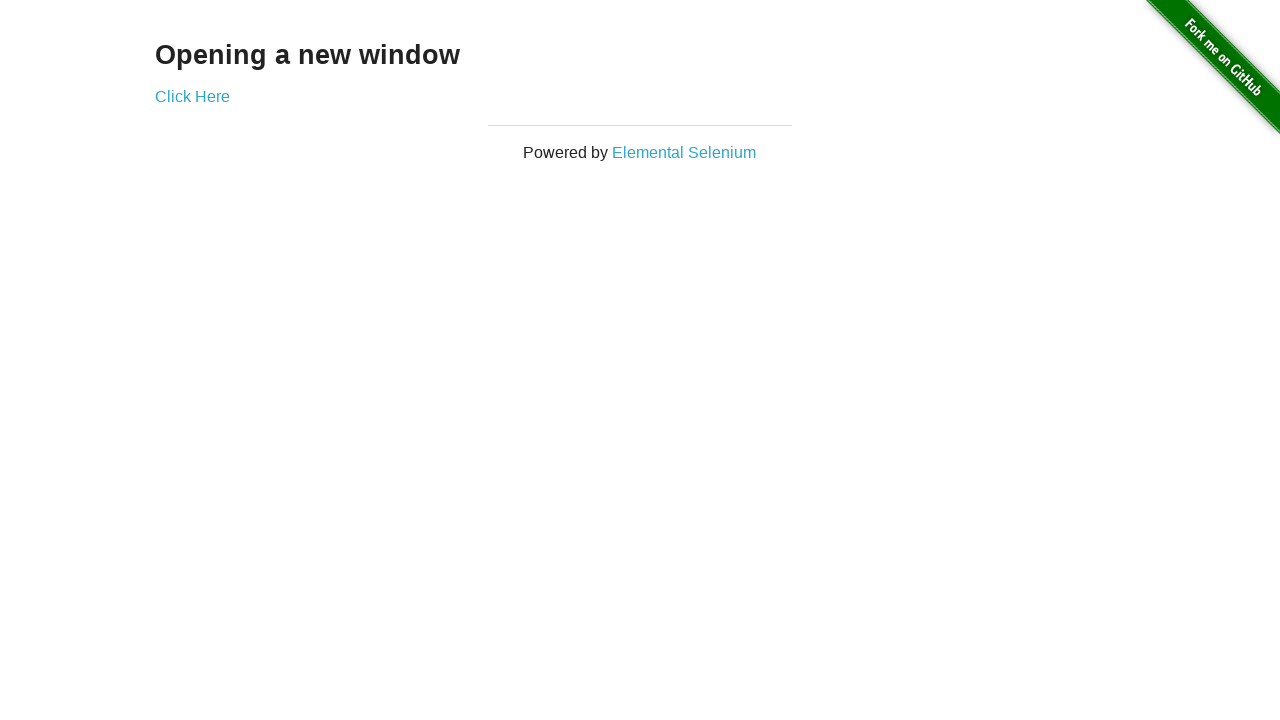

Set viewport size to 1024x768
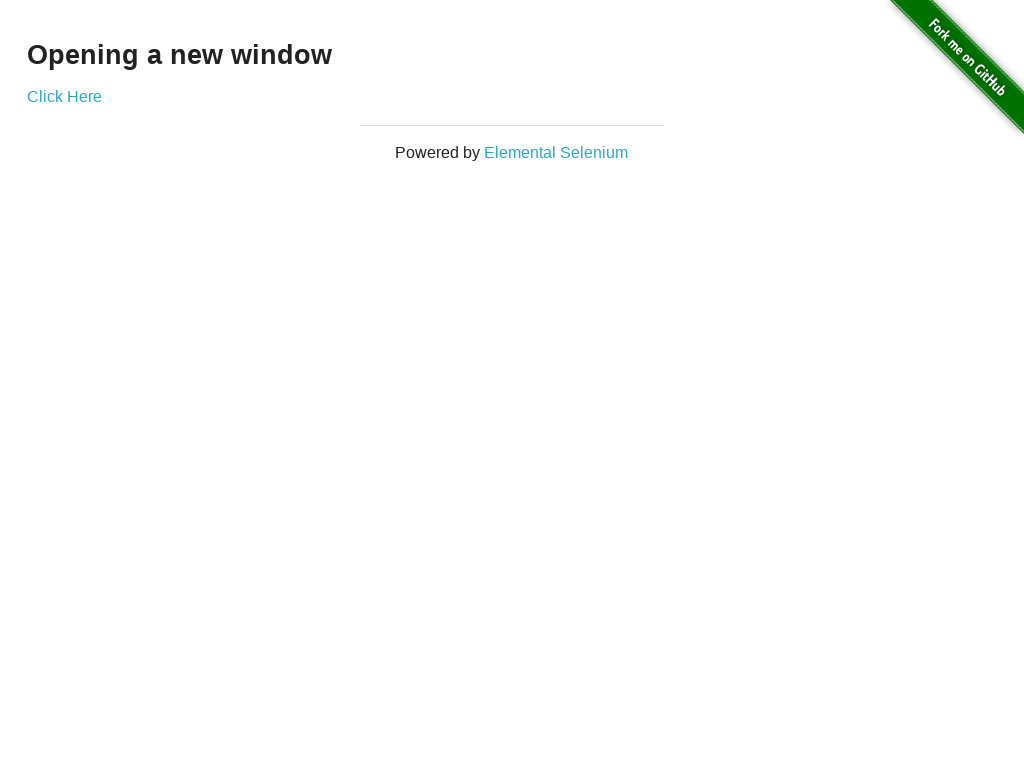

Retrieved new window size after viewport change
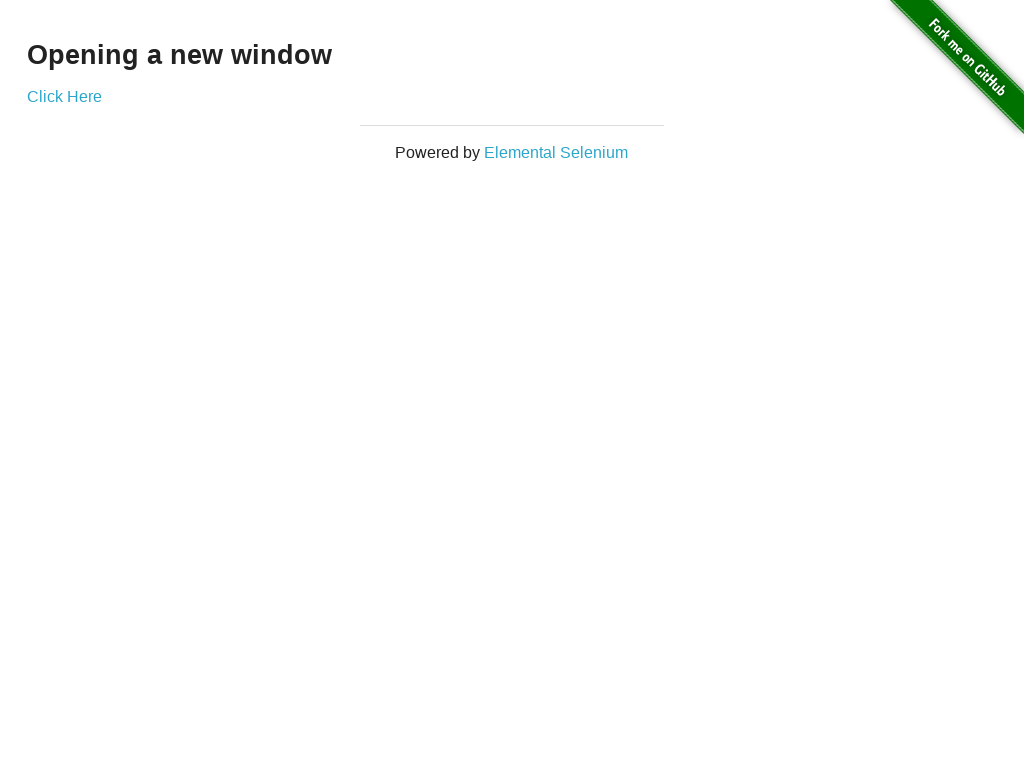

Verified window height is 768 pixels
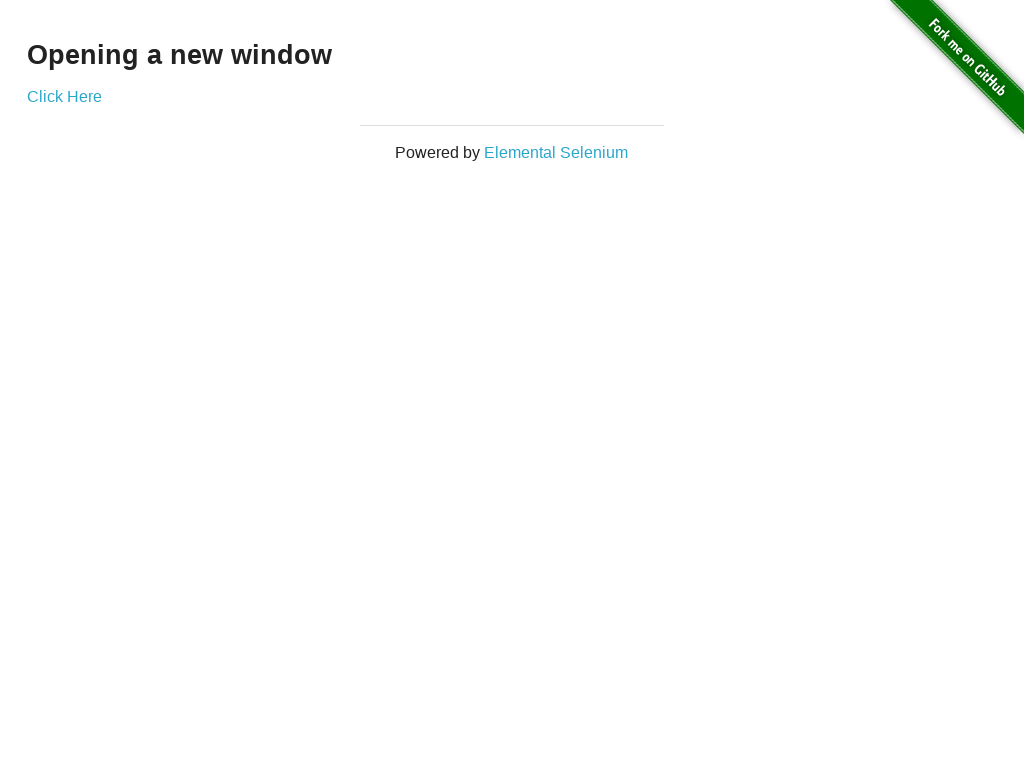

Verified window width is 1024 pixels
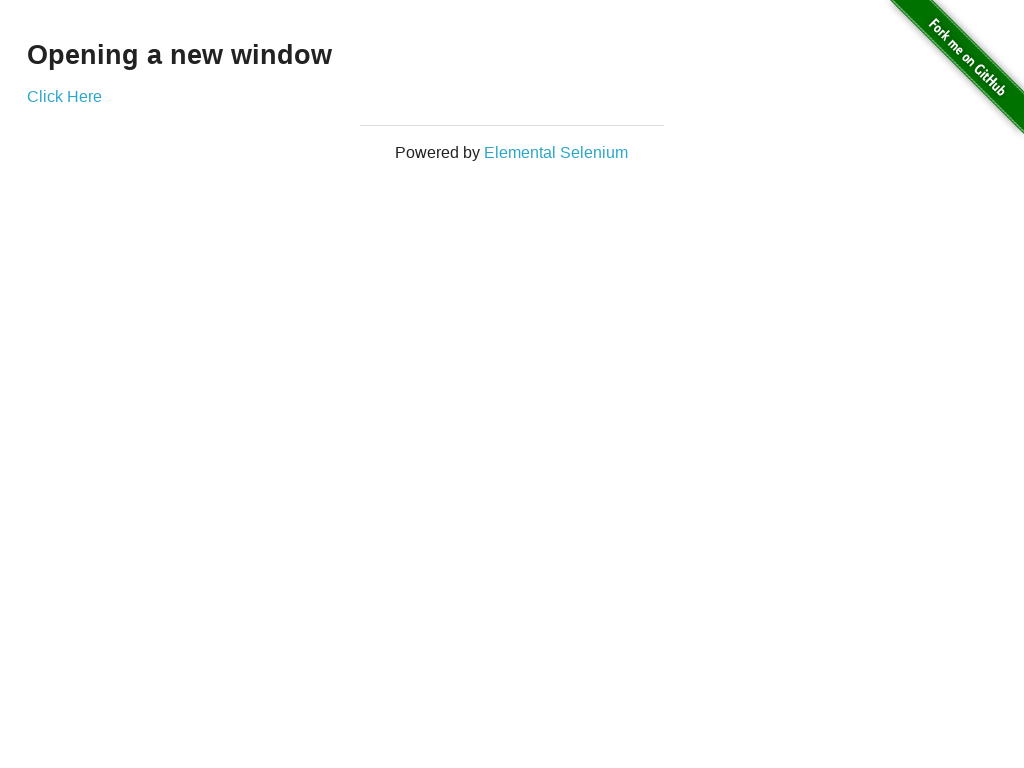

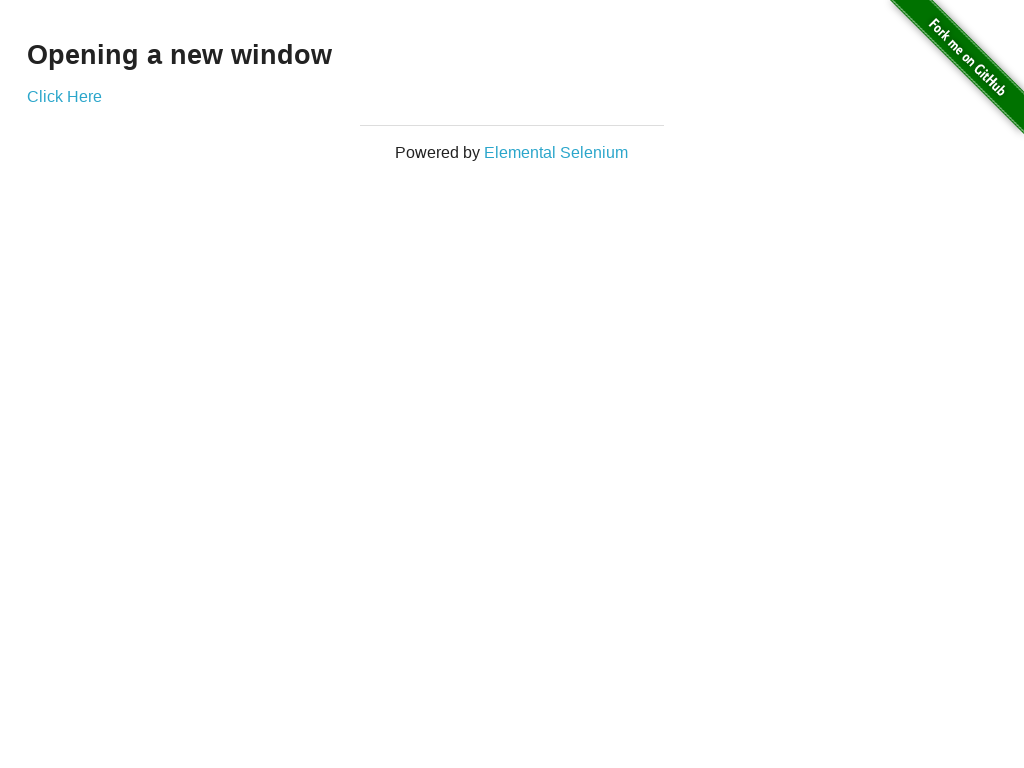